Navigates to a Korean financial company analysis page (Naver Finance) and clicks on the annual financial statements tab to view yearly financial data.

Starting URL: https://navercomp.wisereport.co.kr/v2/company/c1010001.aspx?cmp_cd=005930

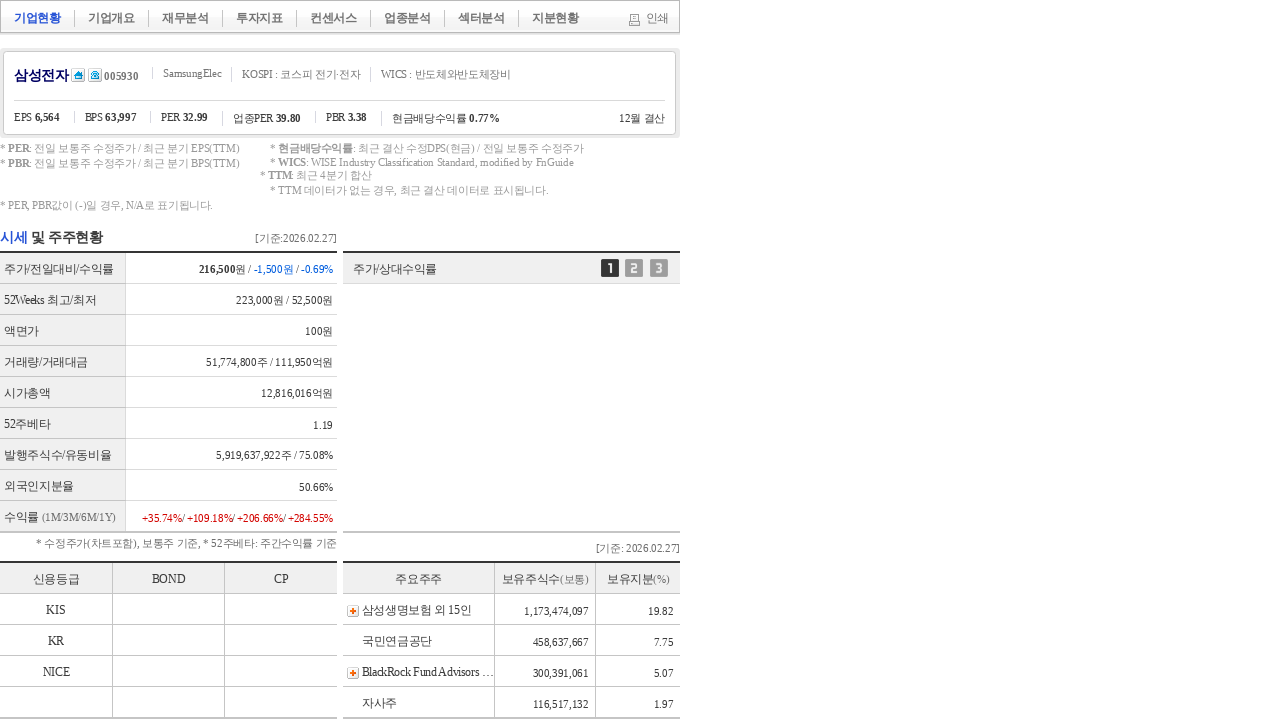

Clicked on the annual financial statements tab at (167, 360) on #cns_Tab21
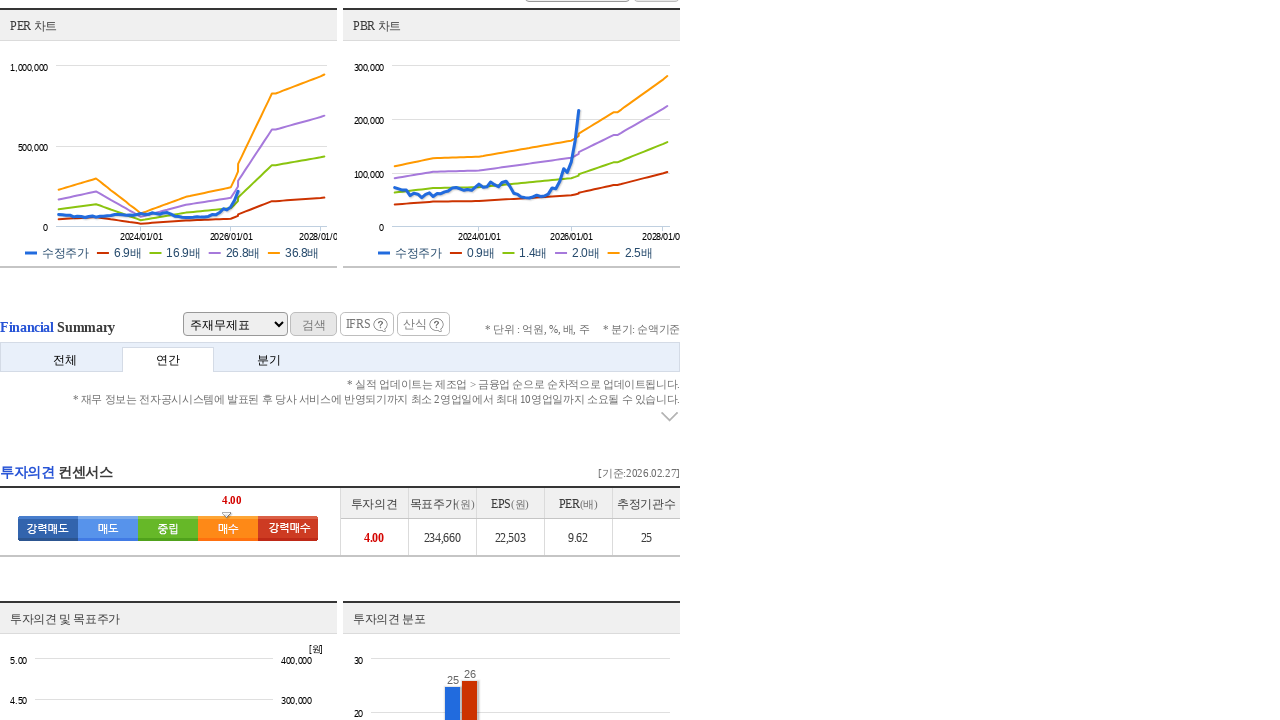

Financial data table loaded
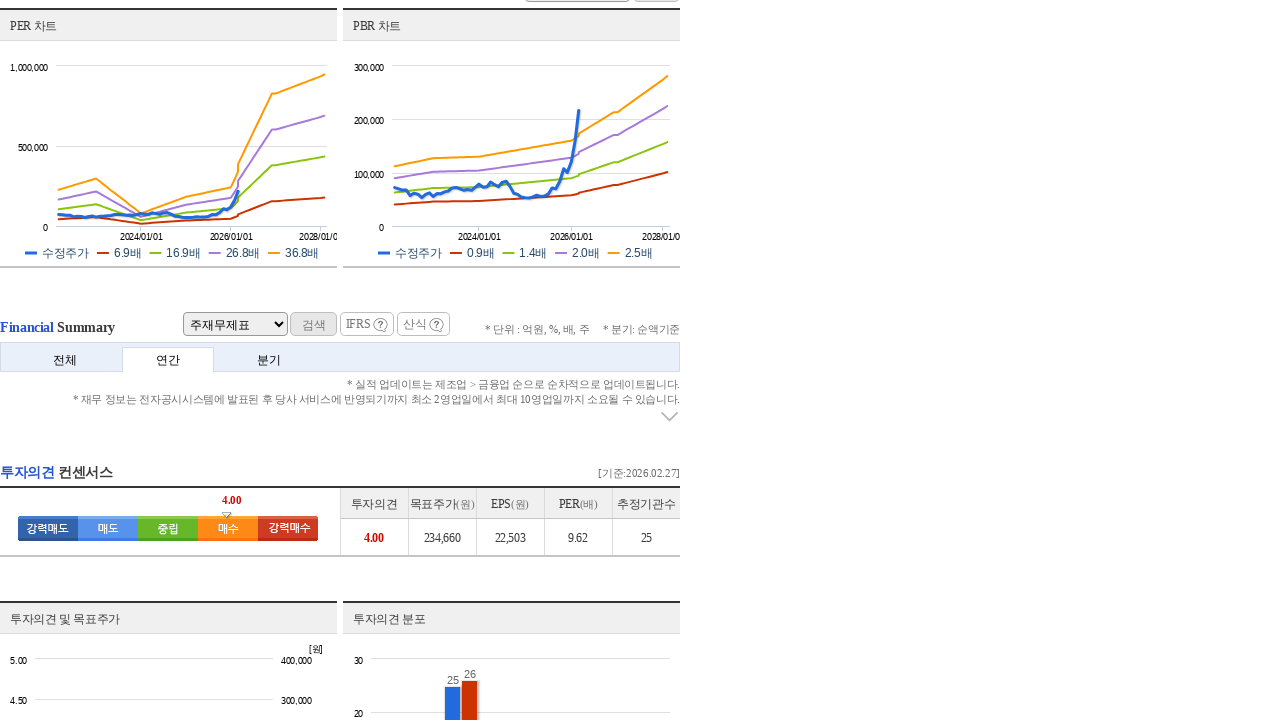

Annual financial statements table rows are visible
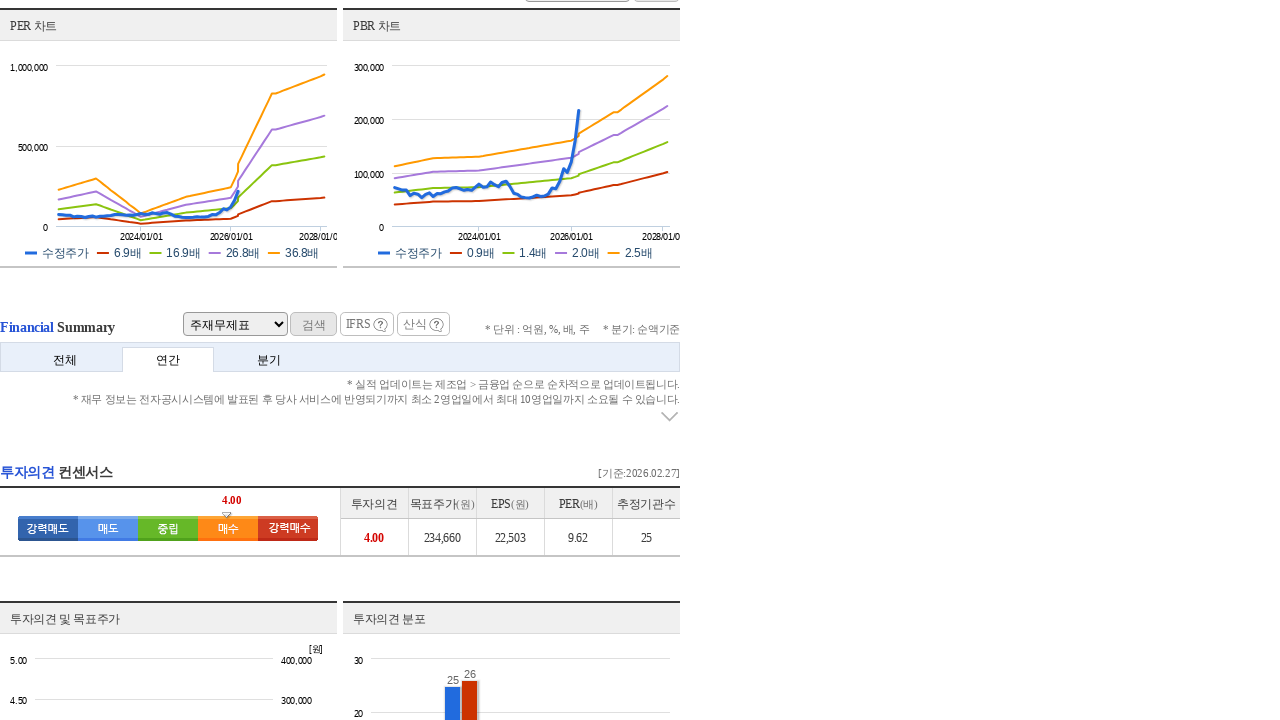

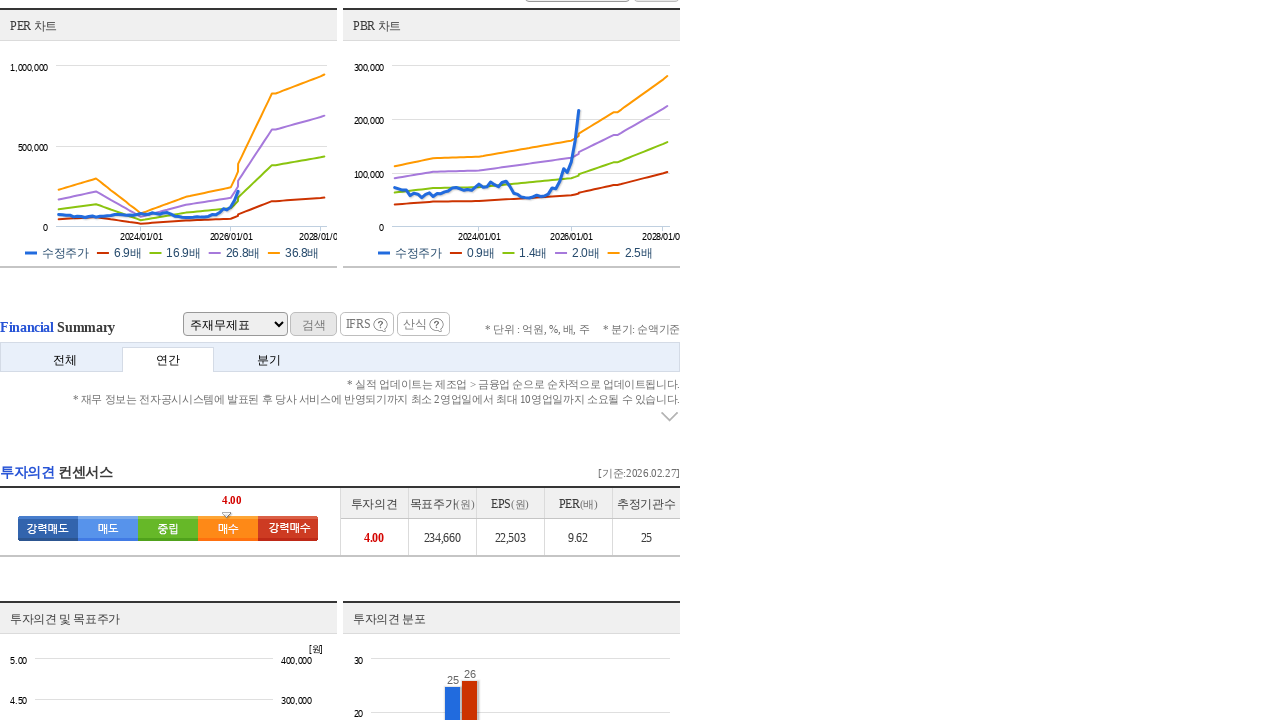